Tests popup window handling by navigating to a test blog site and clicking a link that opens a popup window, then capturing the parent window handle.

Starting URL: http://omayo.blogspot.com/

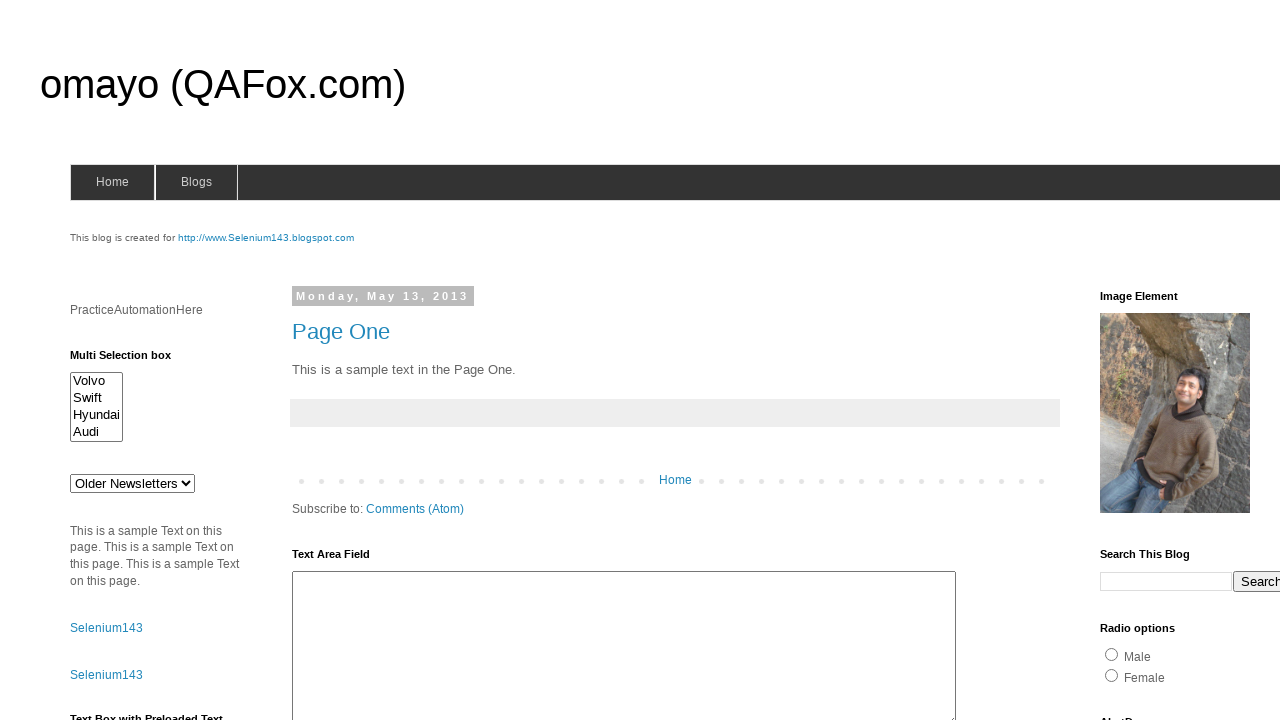

Clicked link to open a popup window at (132, 360) on xpath=//a[text()='Open a popup window']
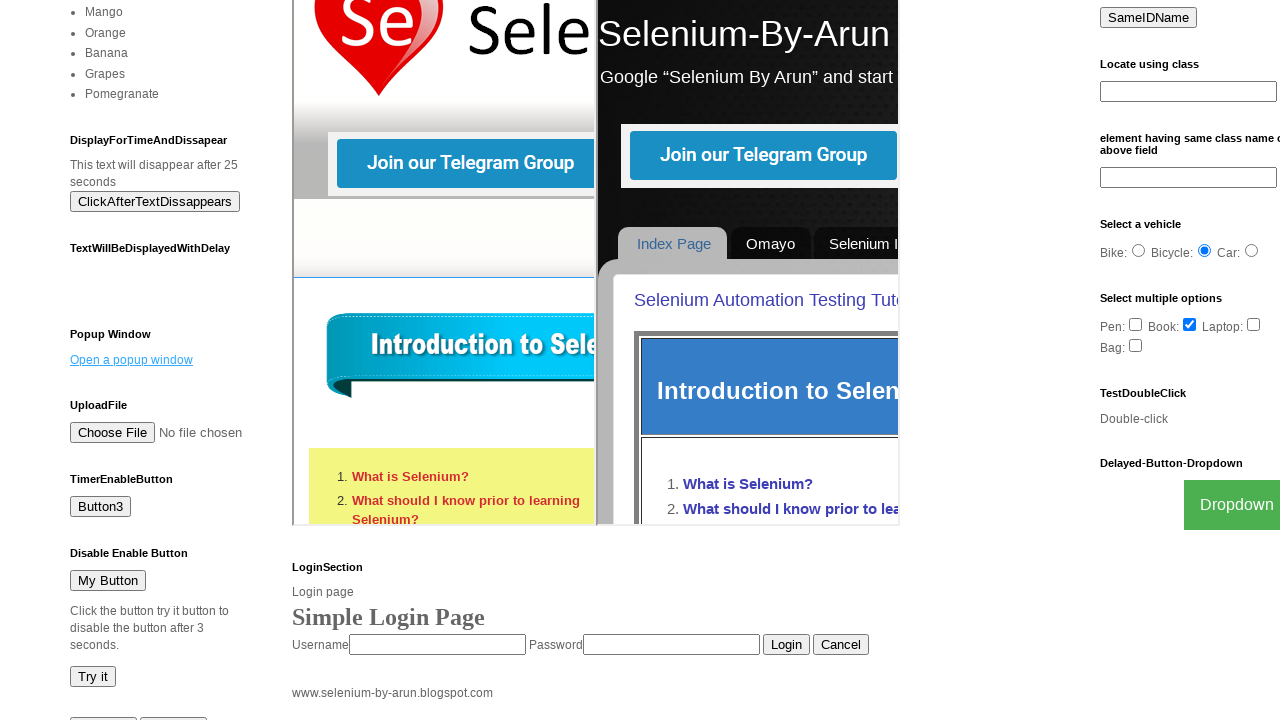

Waited 1000ms for popup to appear
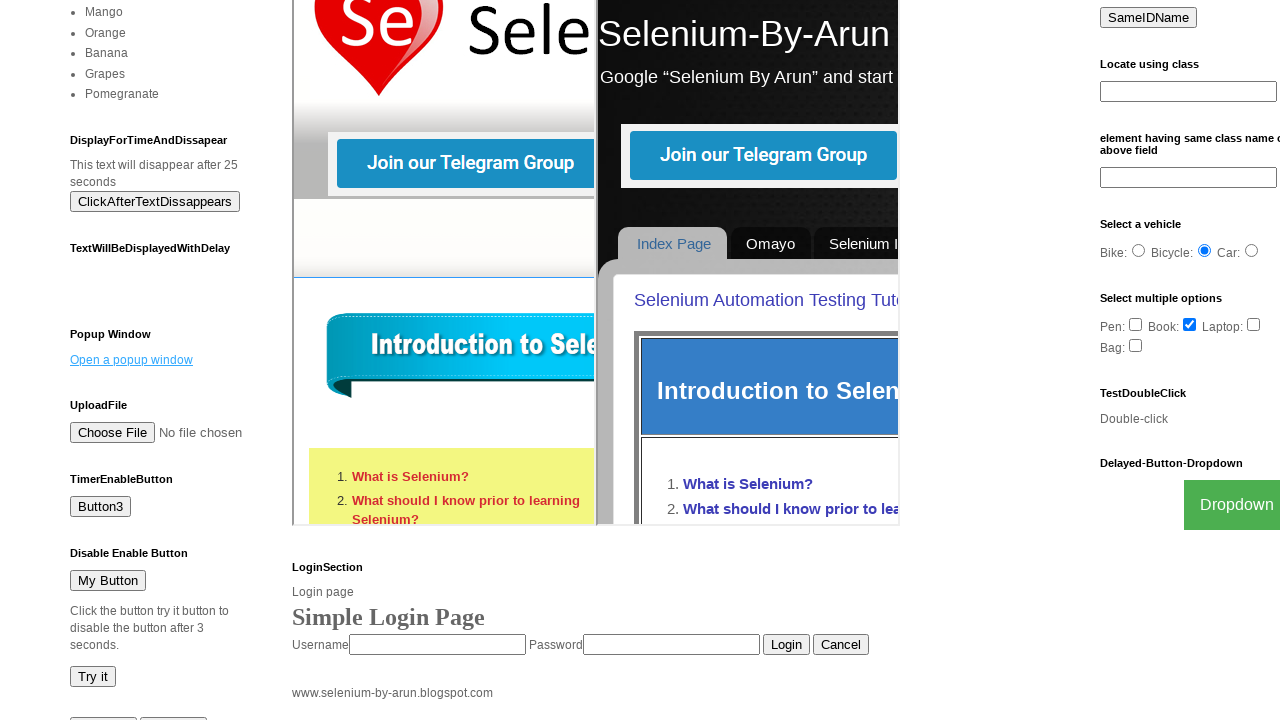

Retrieved all pages from browser context
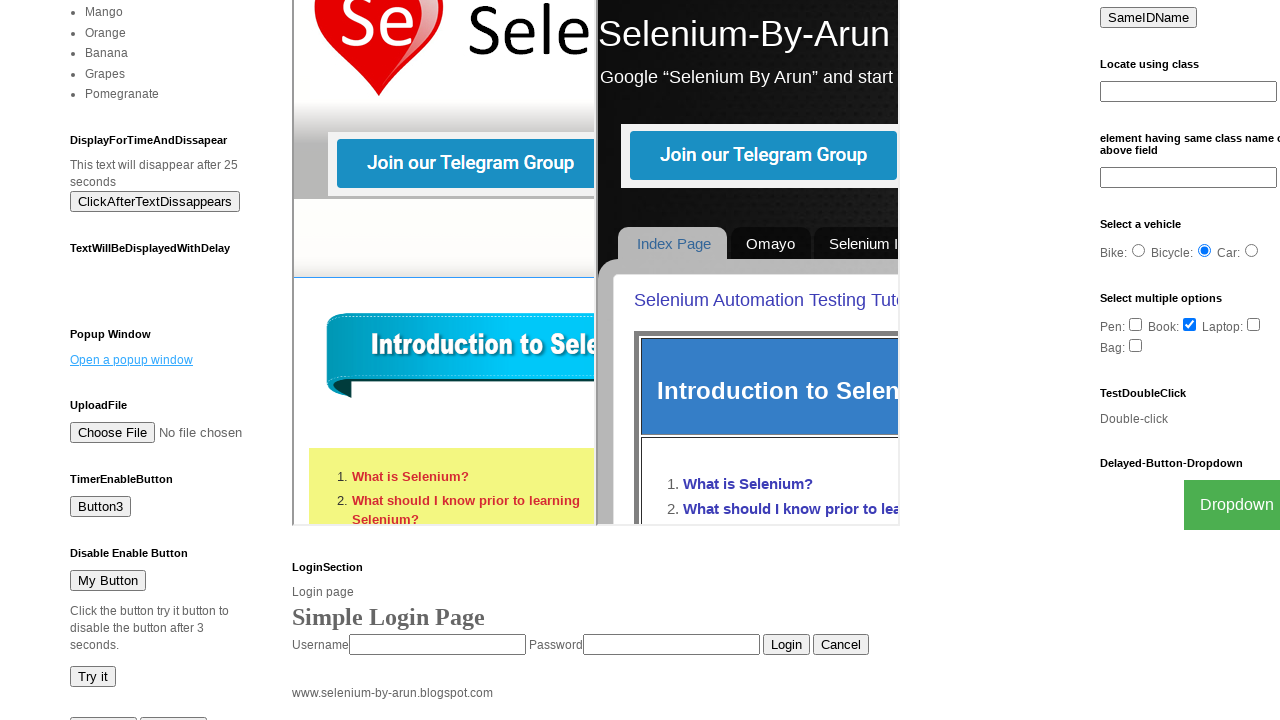

Captured parent window handle as first page in context
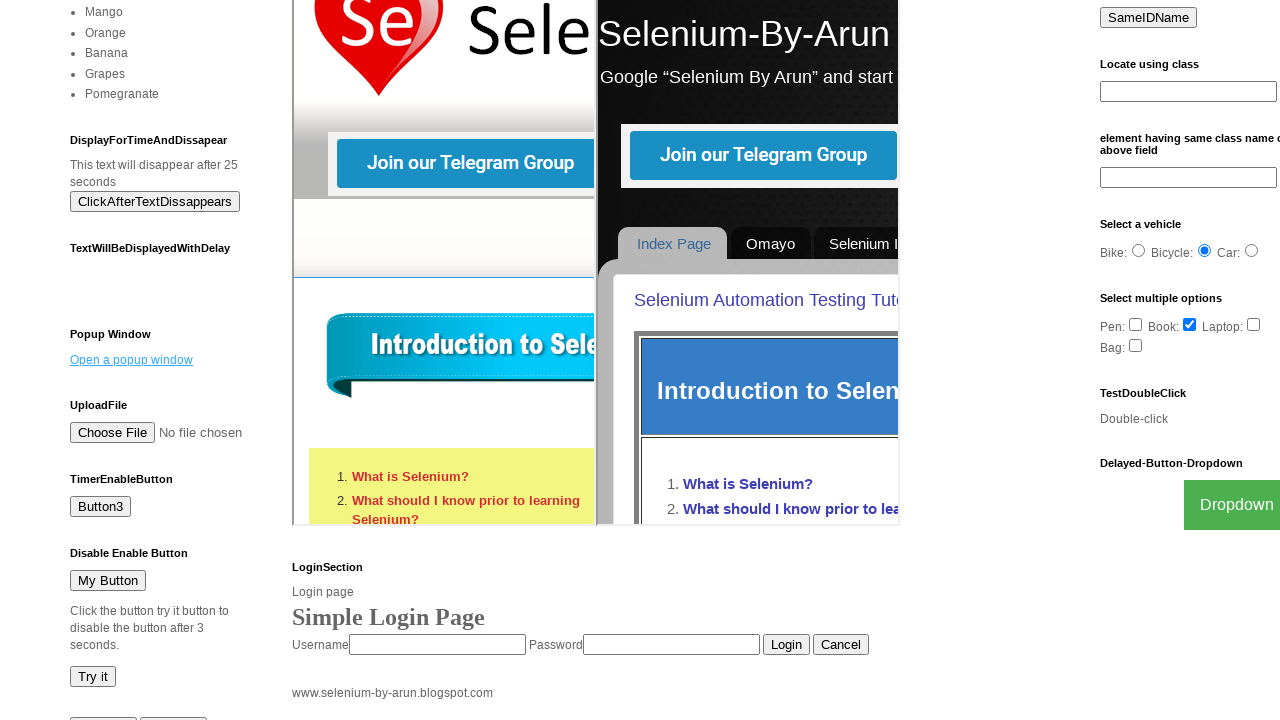

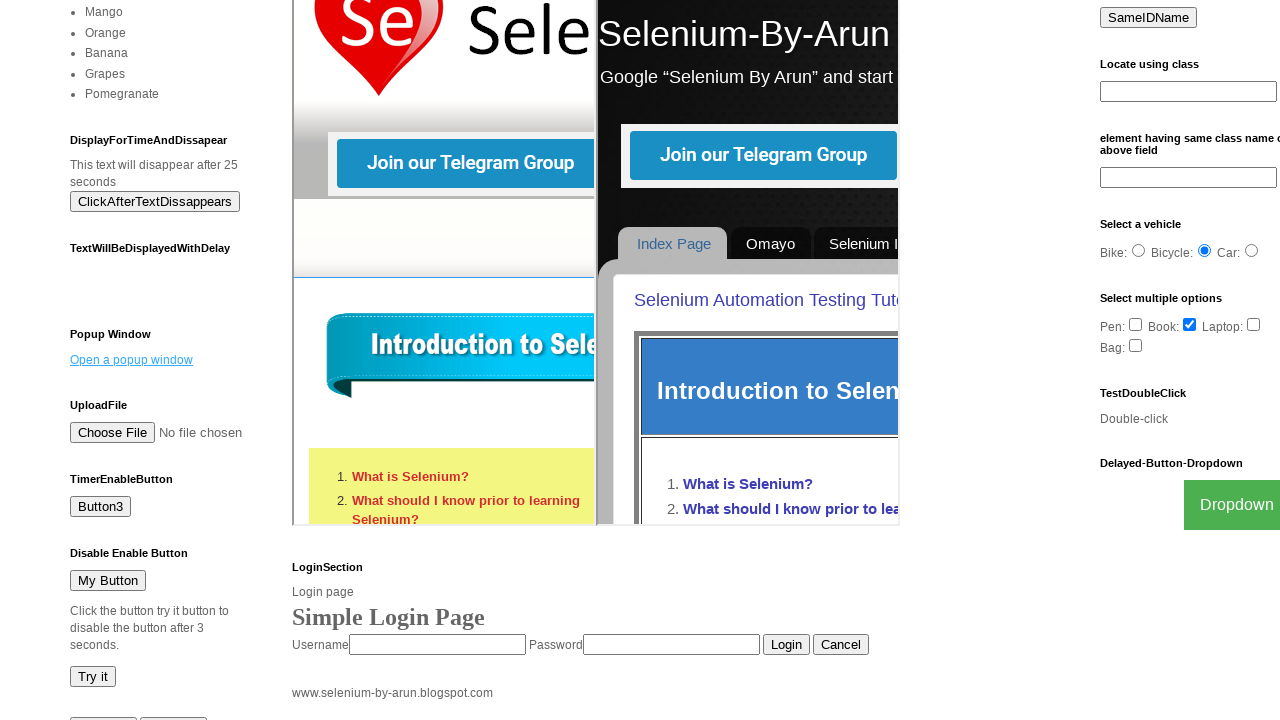